Tests that clicking the Due column header sorts the numeric values in ascending order by verifying the column data is properly sorted

Starting URL: http://the-internet.herokuapp.com/tables

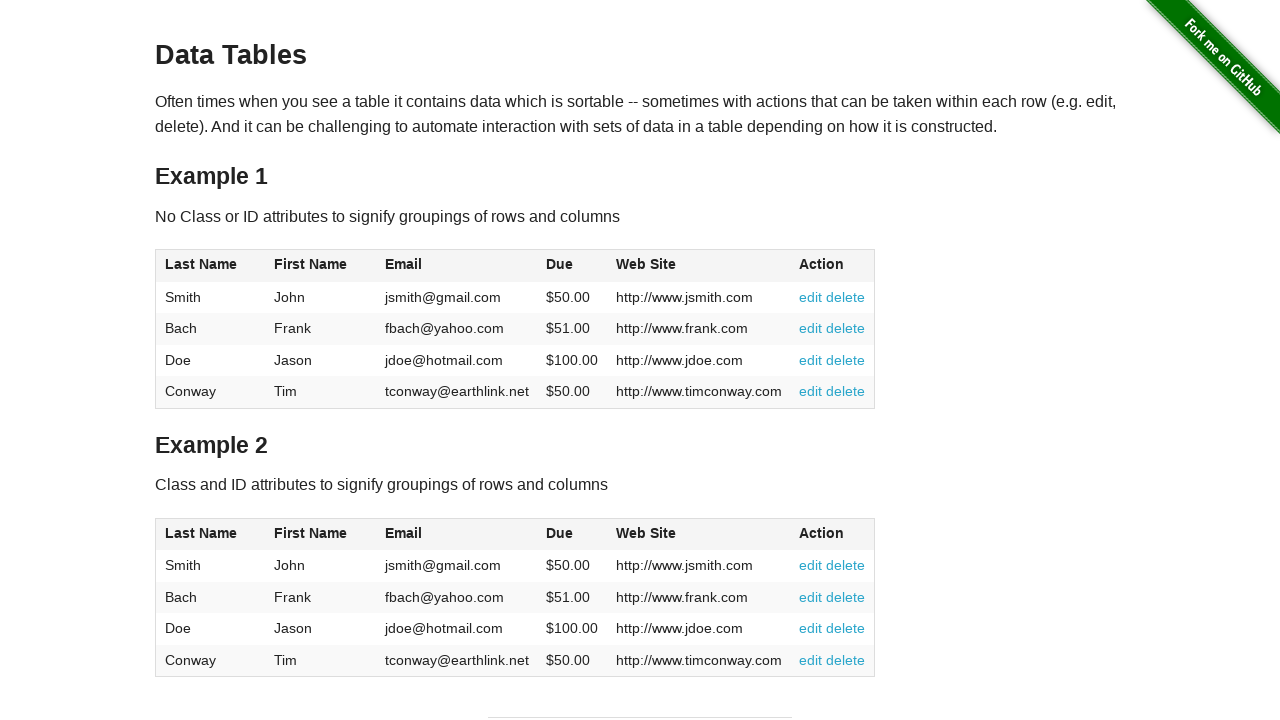

Clicked Due column header to sort in ascending order at (572, 266) on #table1 thead tr th:nth-of-type(4)
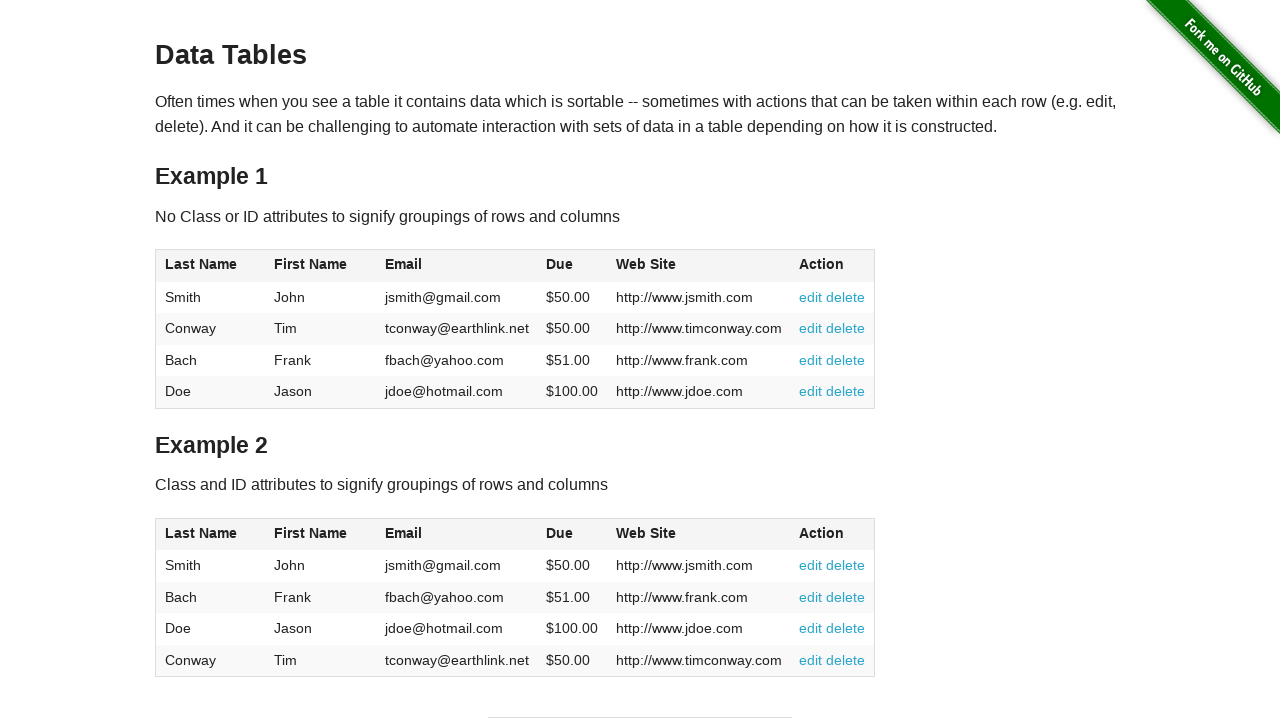

Due column values loaded and visible
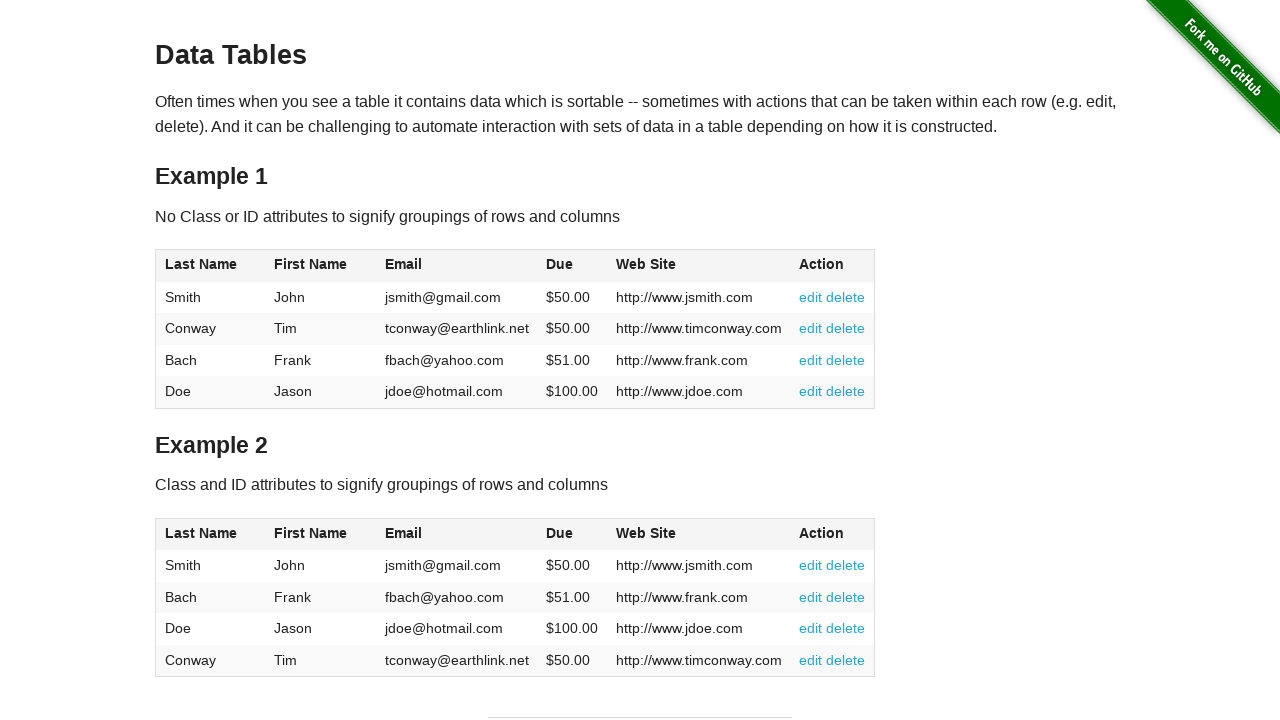

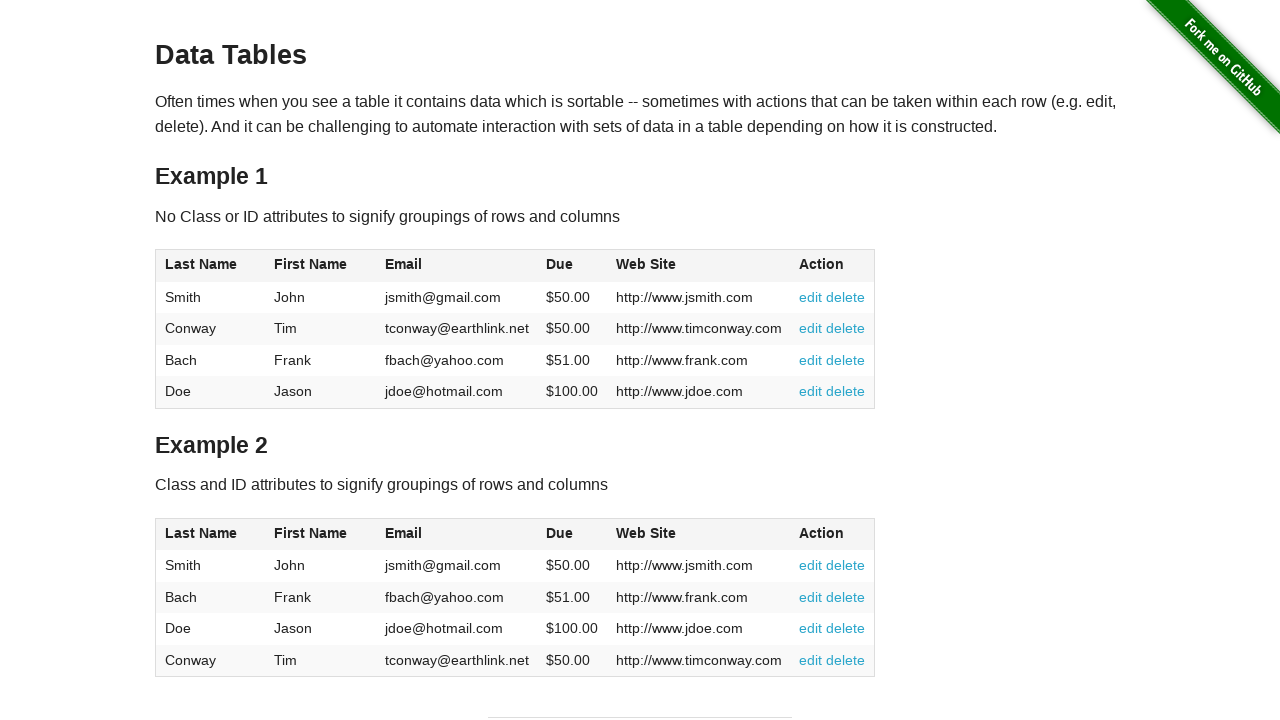